Tests double-click functionality by double-clicking a button and verifying the resulting text message

Starting URL: https://automationfc.github.io/basic-form/index.html

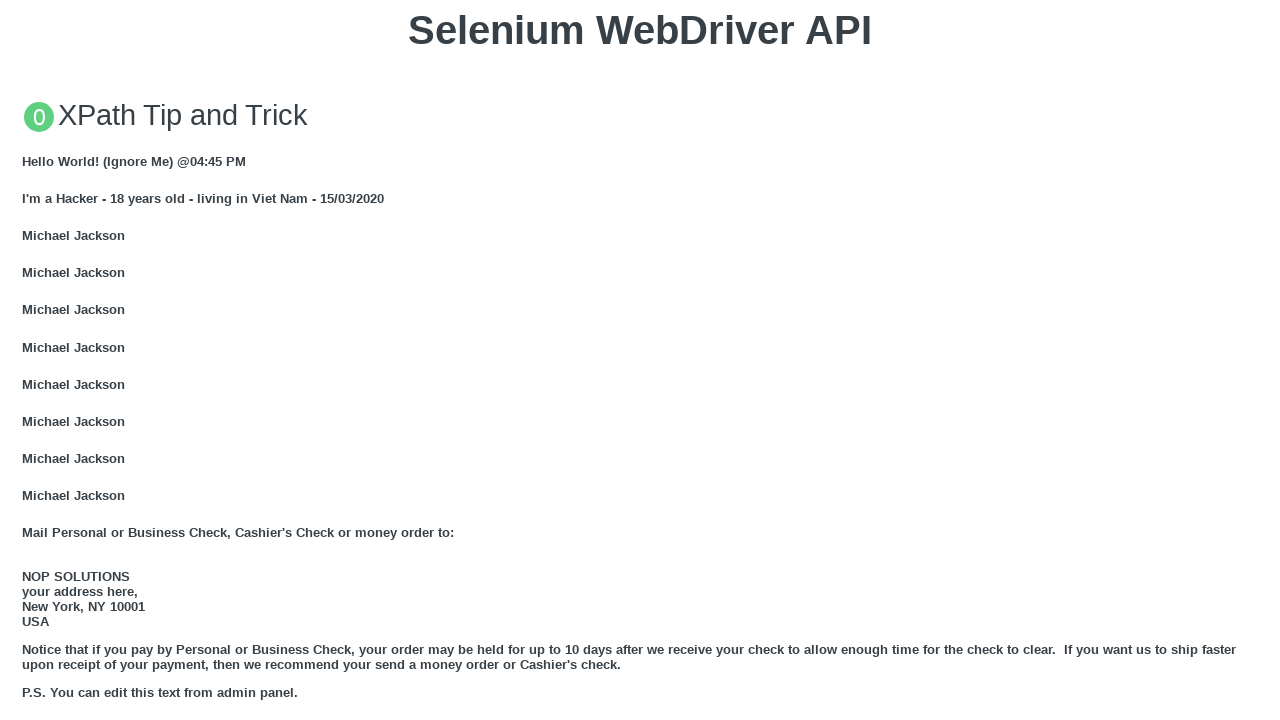

Scrolled double-click button into view
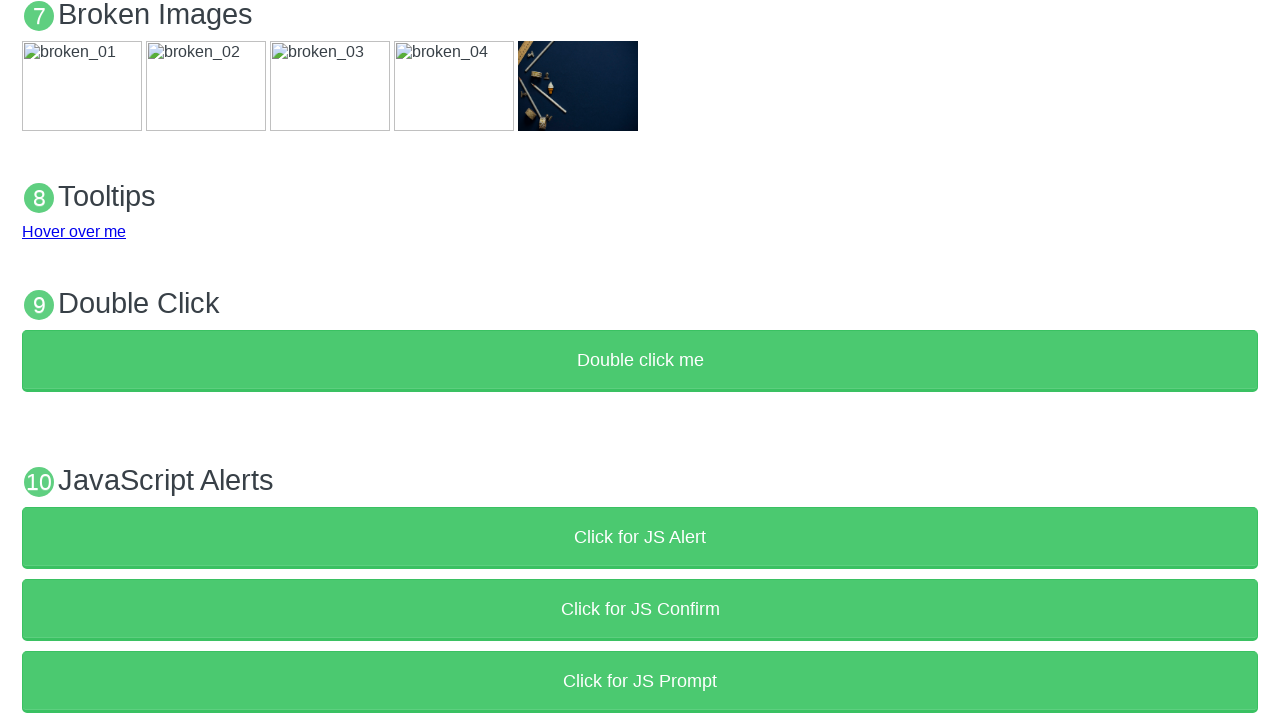

Double-clicked the button at (640, 361) on xpath=//button[text()='Double click me']
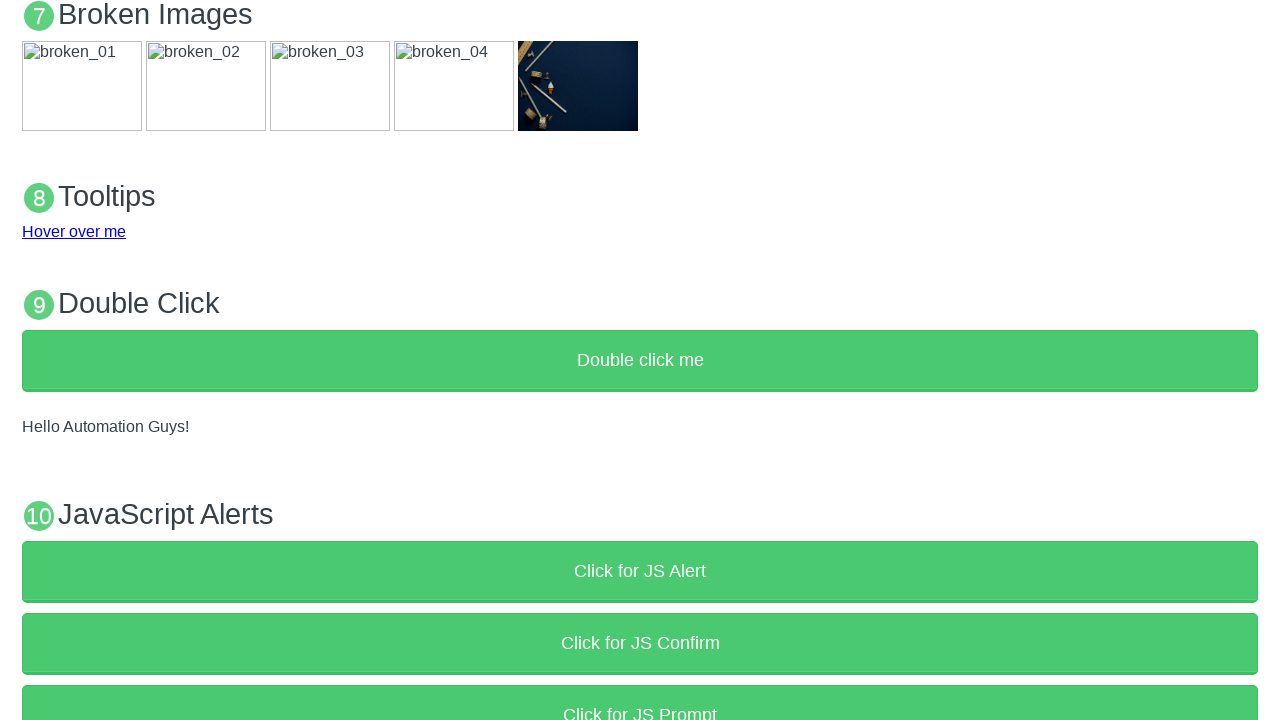

Verified demo text message 'Hello Automation Guys!' appeared
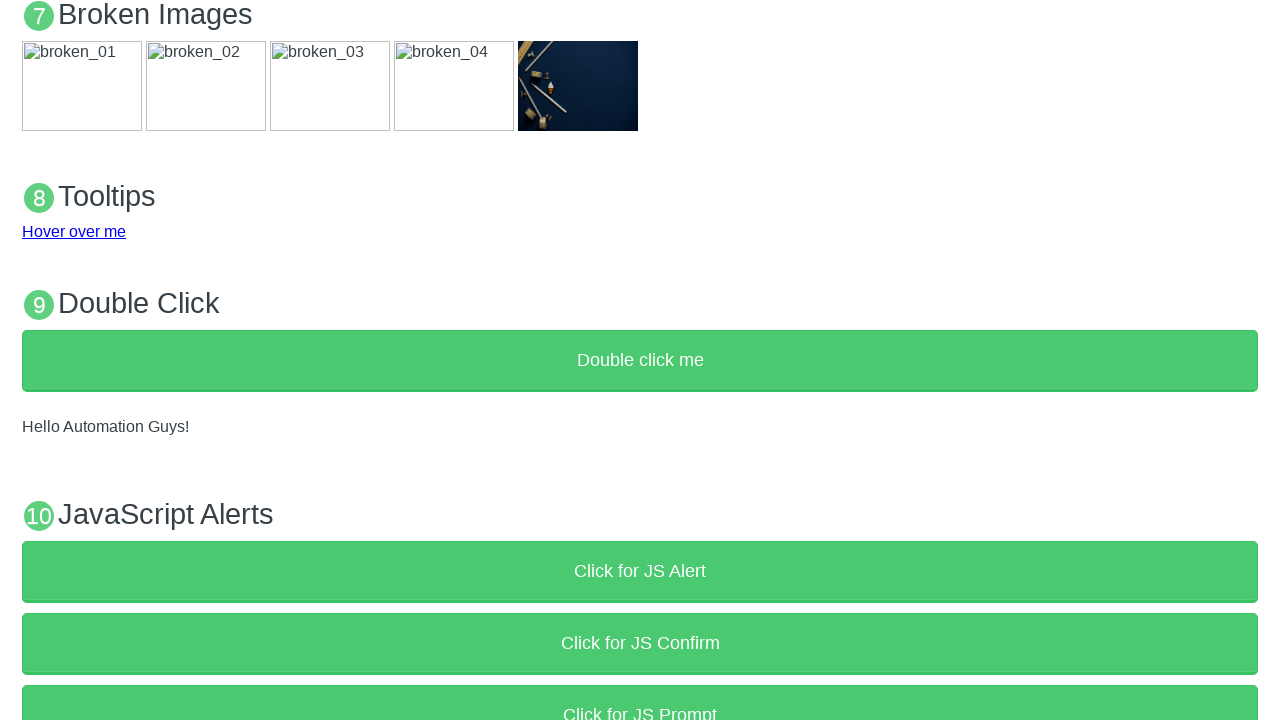

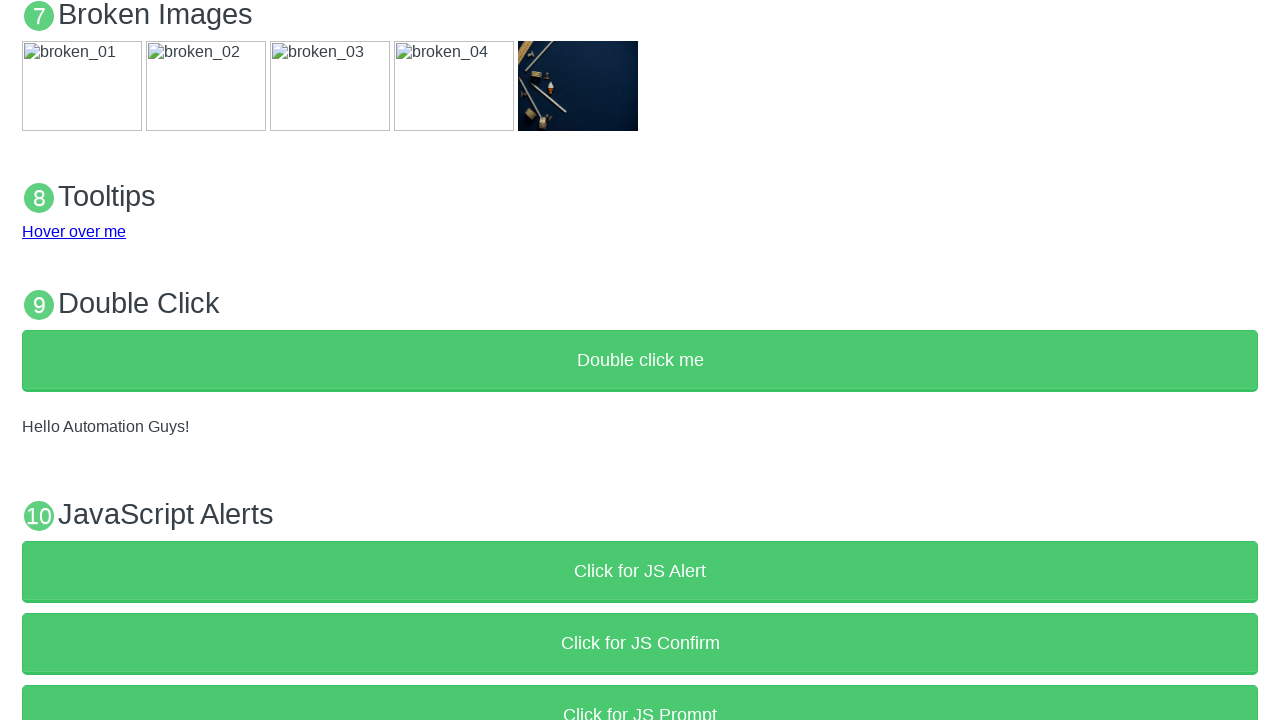